Fills out a home loan calculator form with financial details including income, expenses, and loans, then verifies the calculated borrowing amount is $415,000

Starting URL: https://www.anz.com.au/personal/home-loans/calculators-tools/much-borrow/

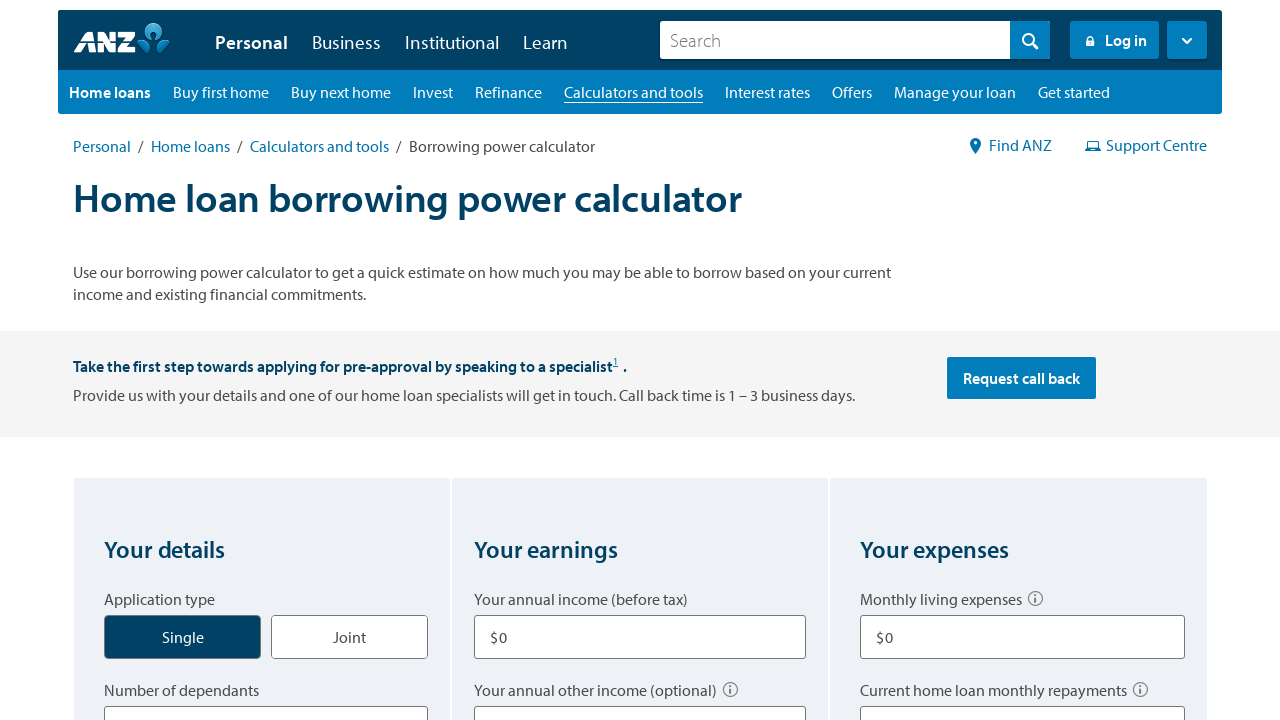

Selected single applicant type at (204, 626) on input#application_type_single
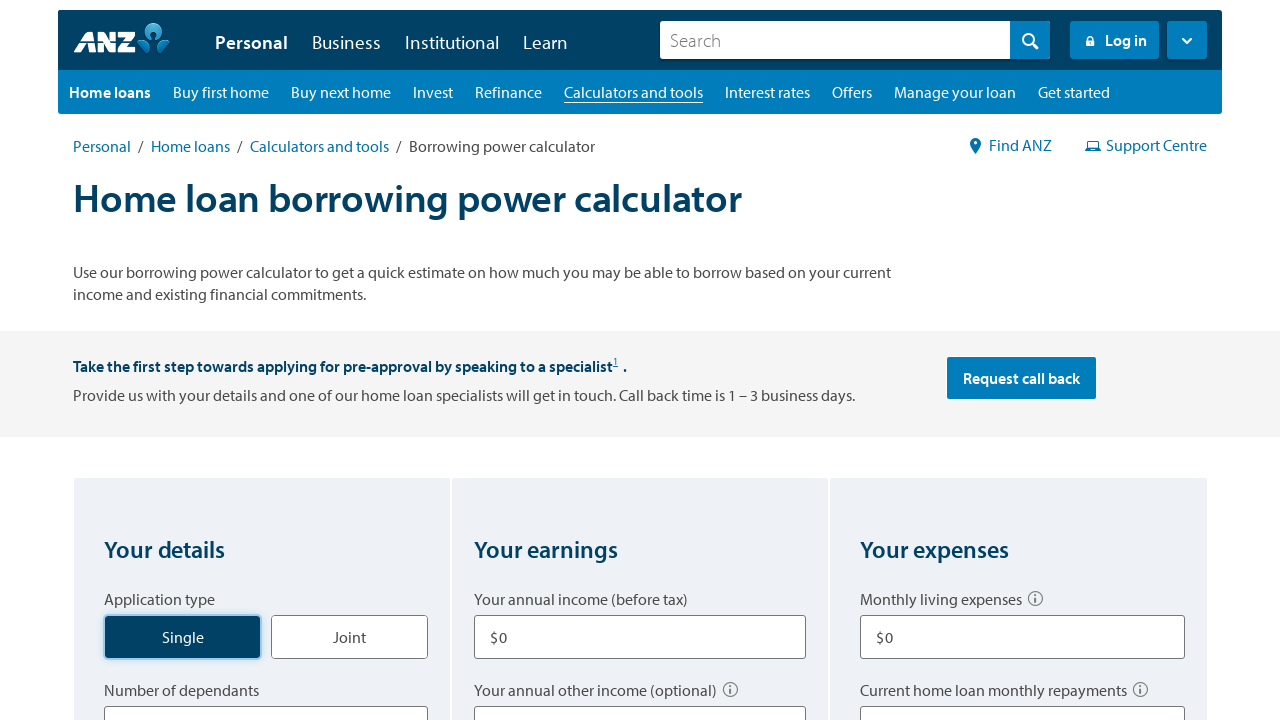

Selected 0 dependents on select[title='Number of dependants']
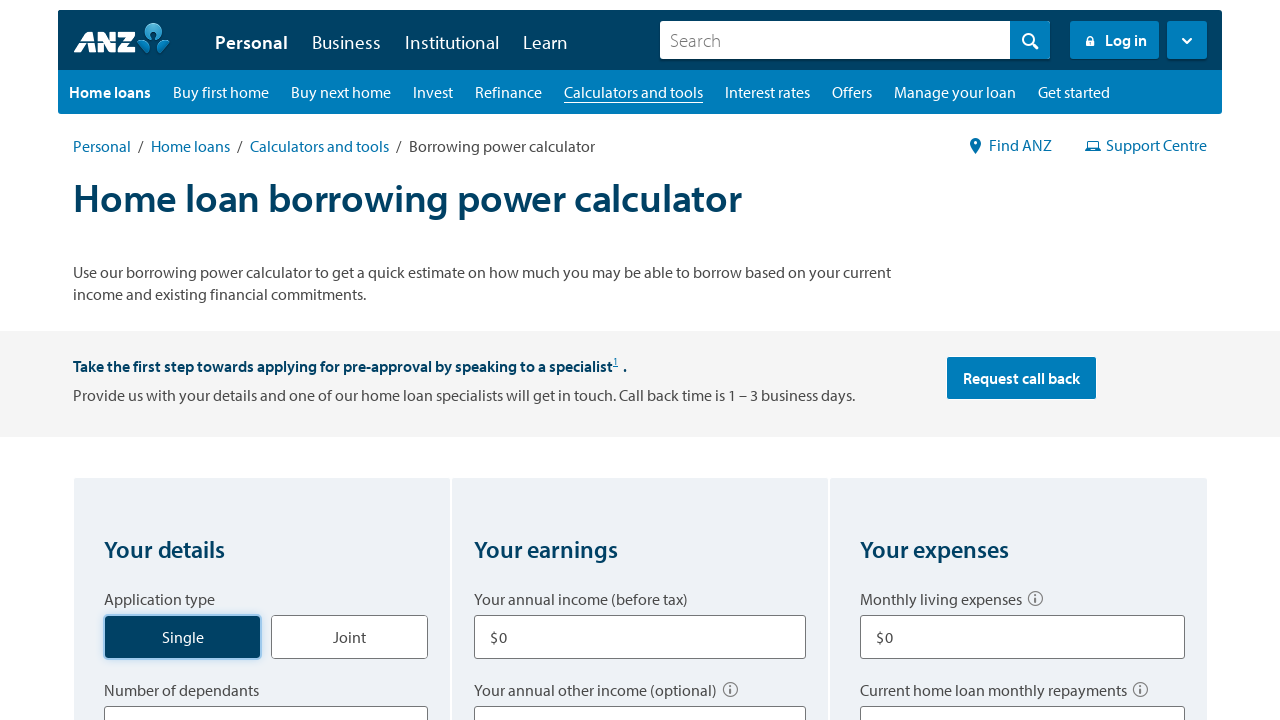

Selected property type as home to live in at (213, 360) on input#borrow_type_home
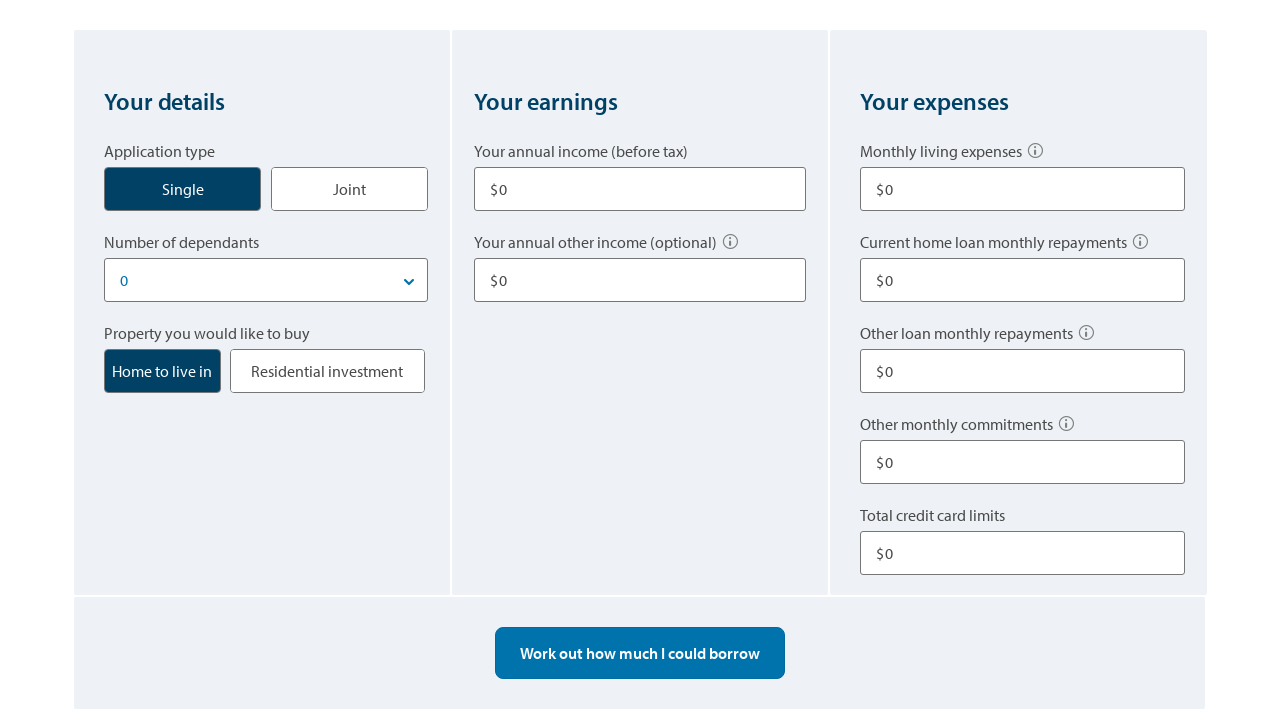

Entered annual income of $80,000 on input[aria-labelledby='q2q1']
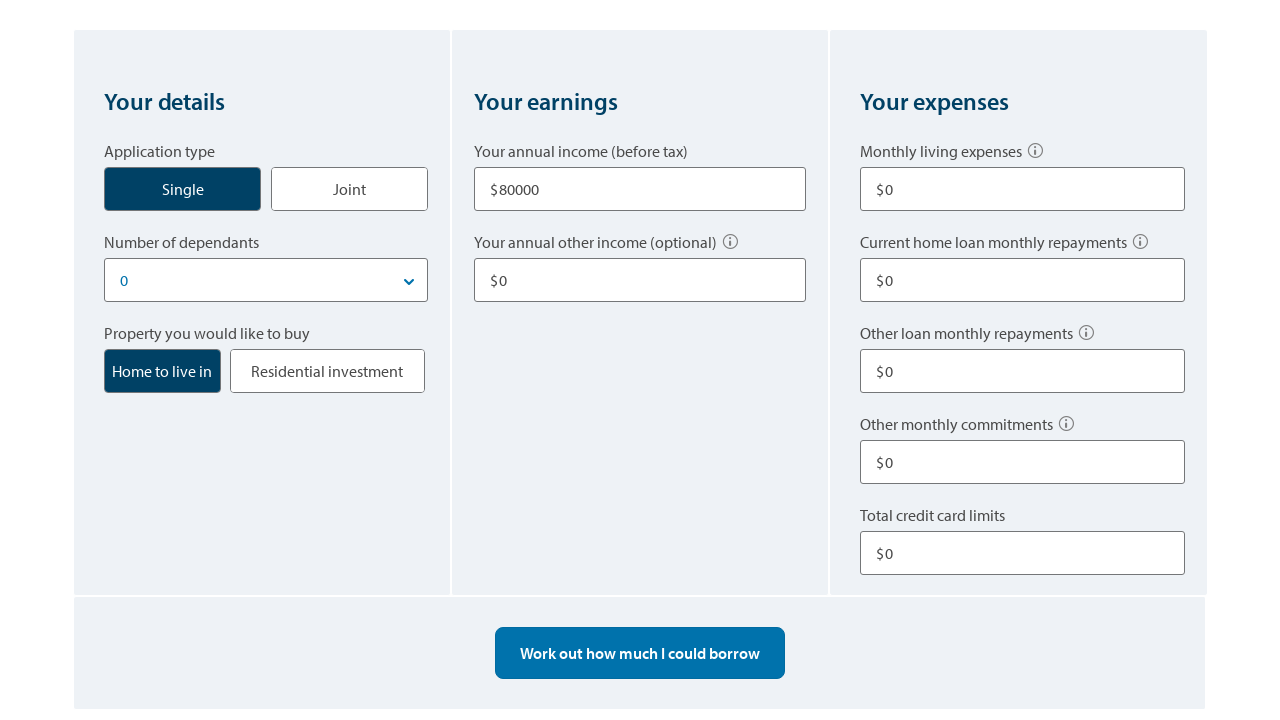

Entered other annual income of $10,000 on input[aria-labelledby='q2q2']
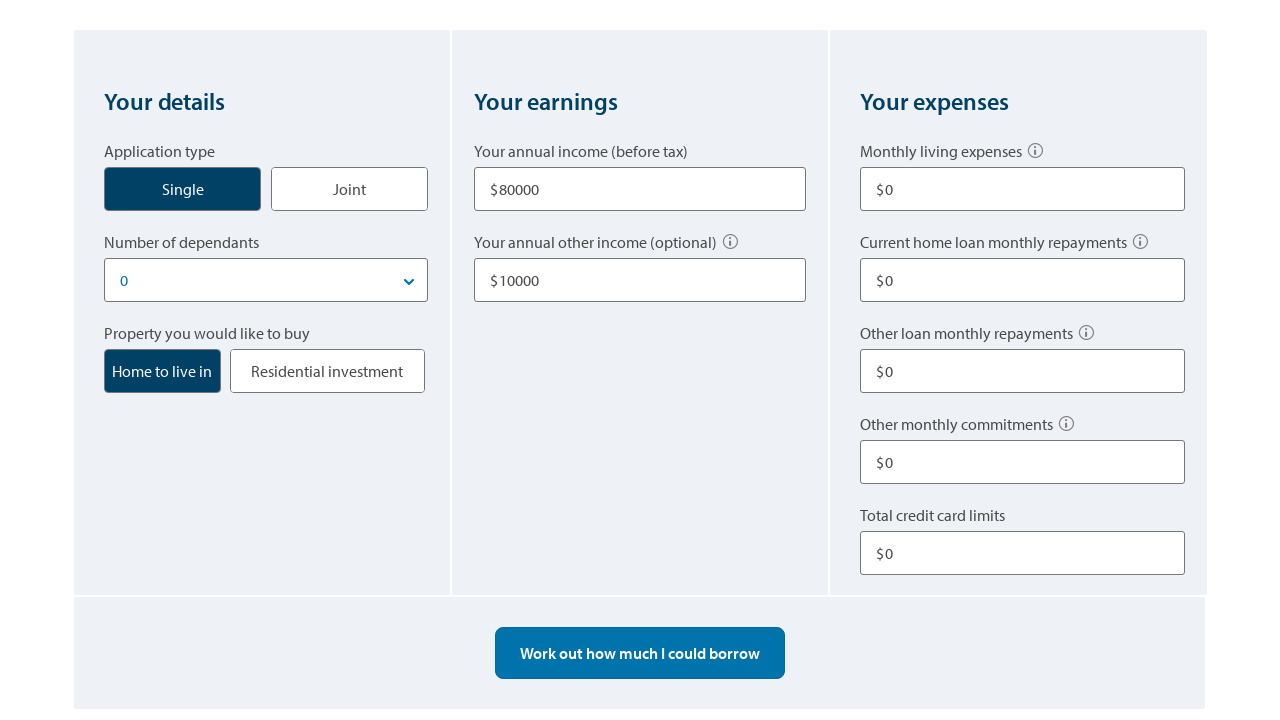

Entered monthly living expenses of $500 on input[aria-labelledby='q3q1']
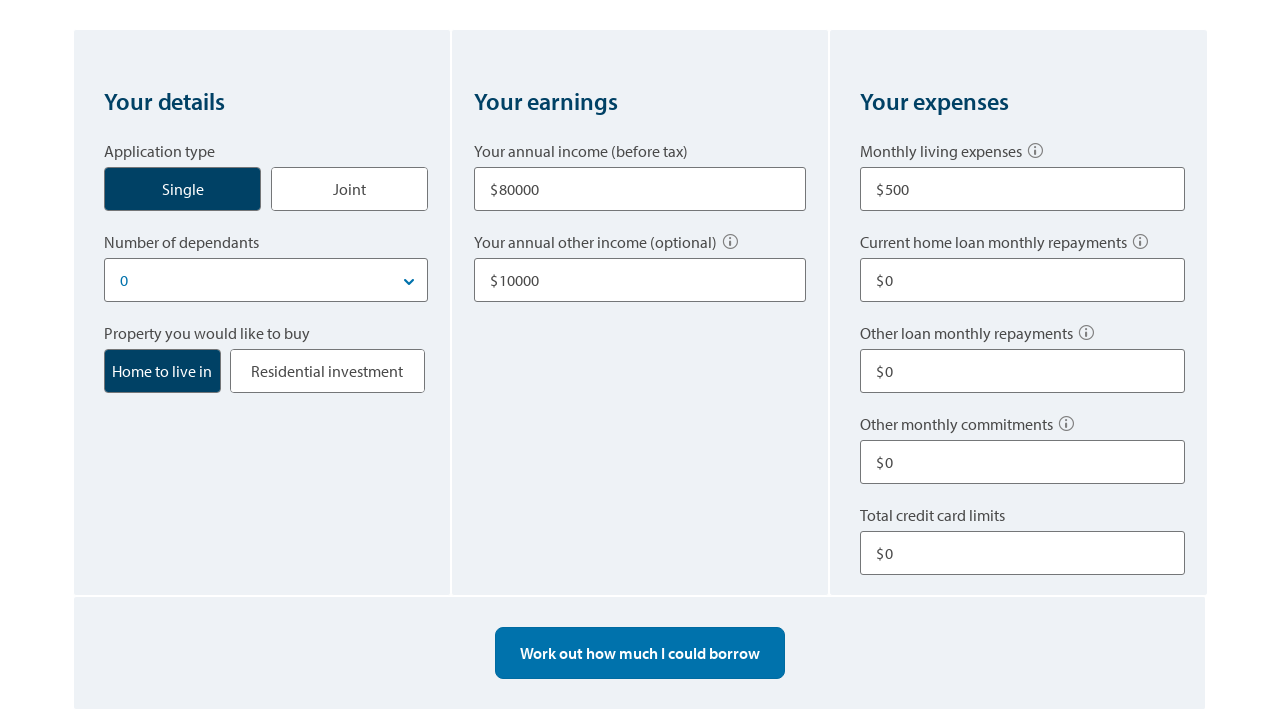

Entered current home loan repayments of $0 on input[aria-labelledby='q3q2']
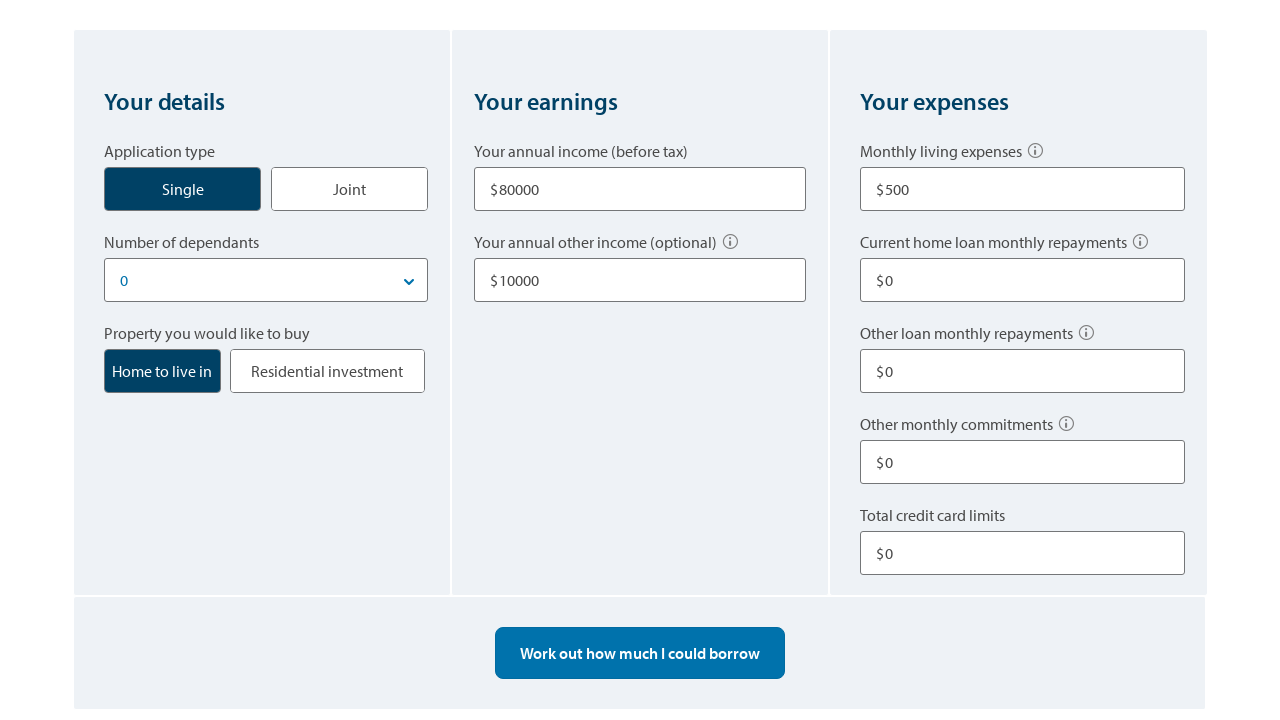

Entered other loan repayments of $100 on input[aria-labelledby='q3q3']
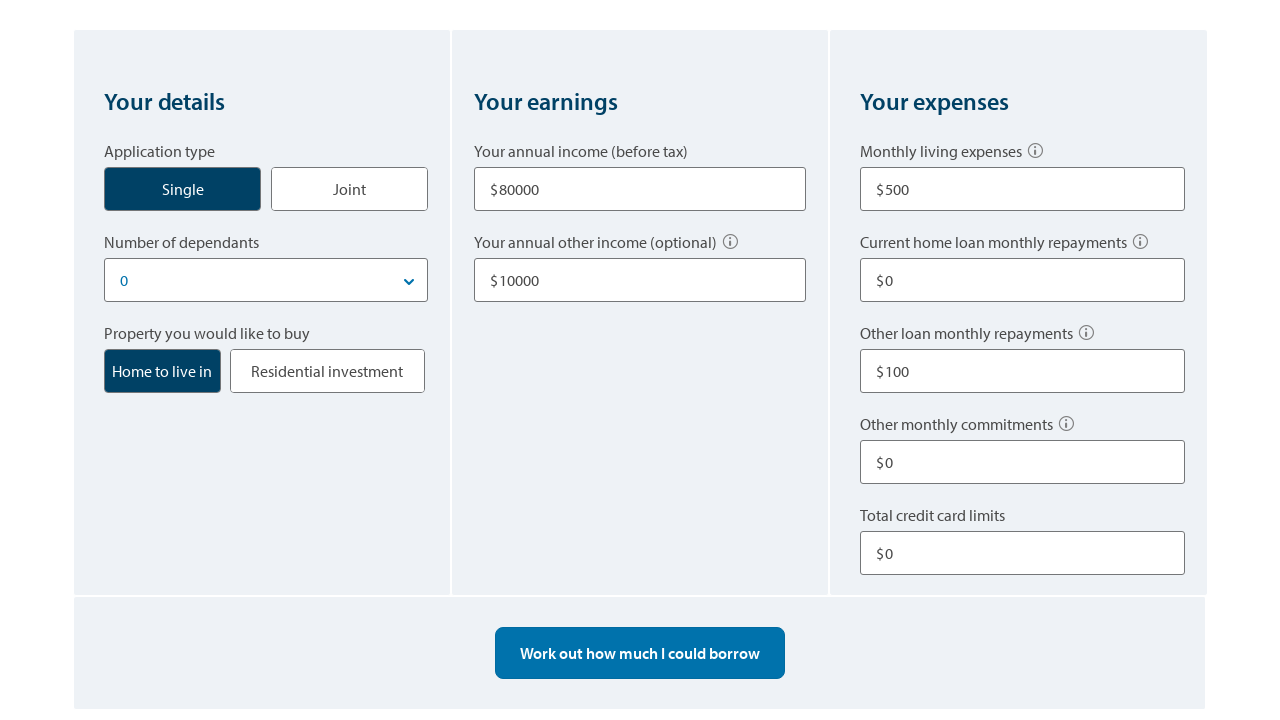

Entered other monthly commitments of $0 on input[aria-labelledby='q3q4']
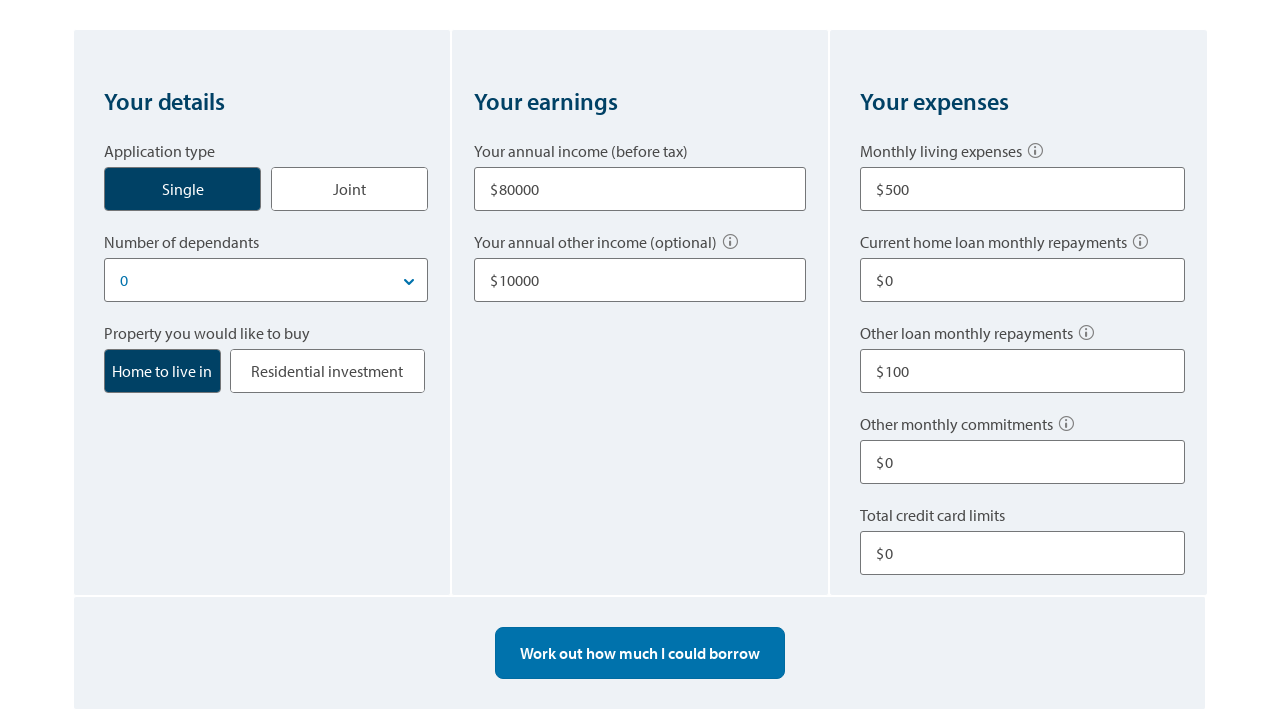

Entered credit card limits of $10,000 on input[aria-labelledby='q3q5']
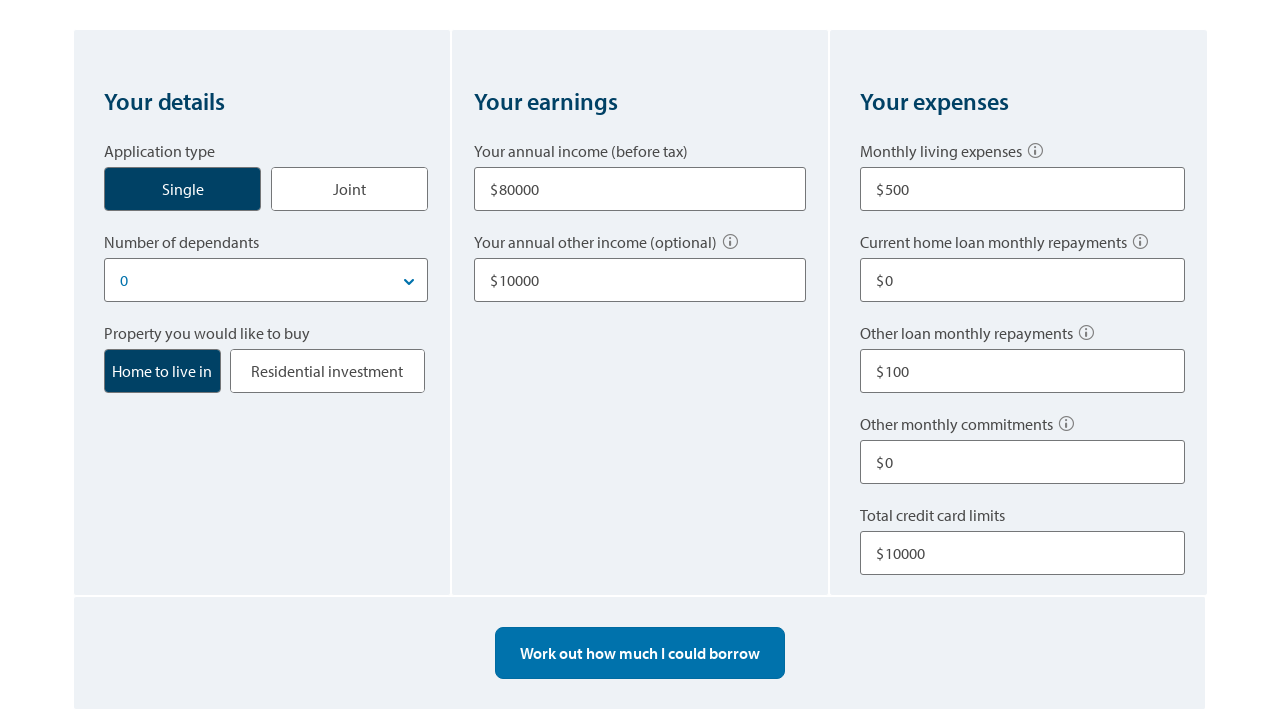

Clicked calculate button to compute borrowing capacity at (640, 653) on button#btnBorrowCalculater
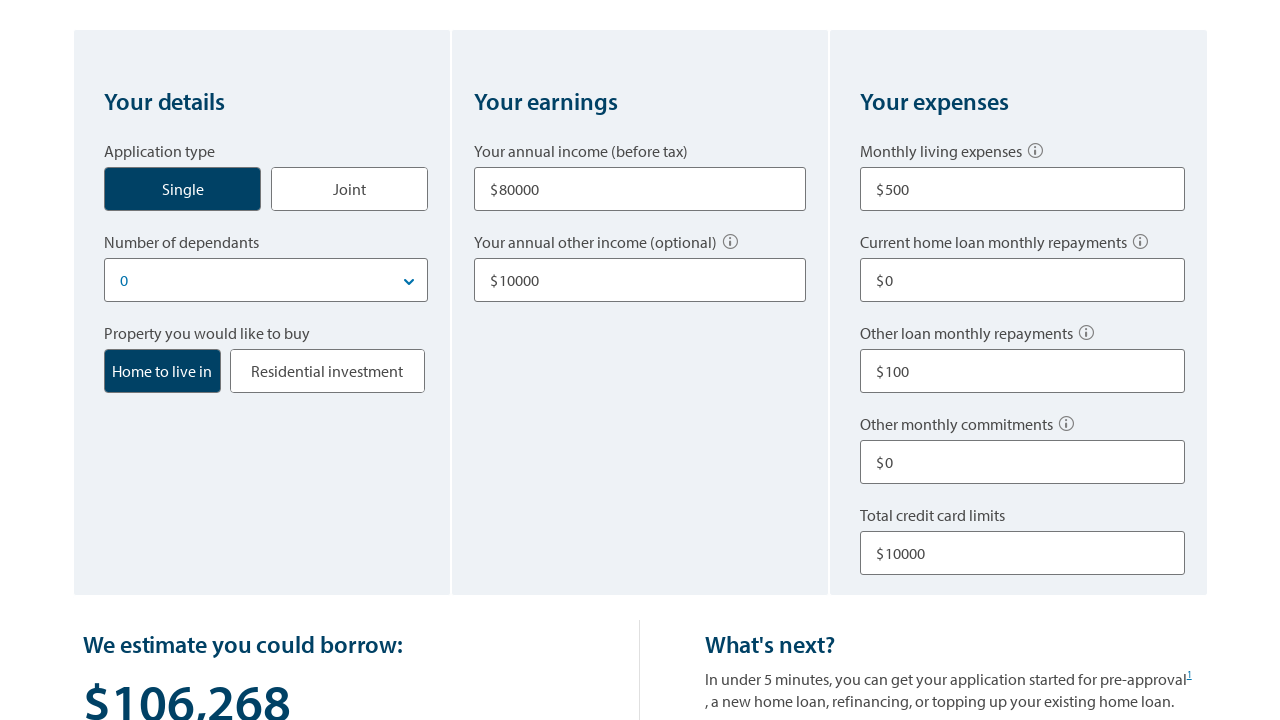

Borrowing result appeared showing calculated amount of $415,000
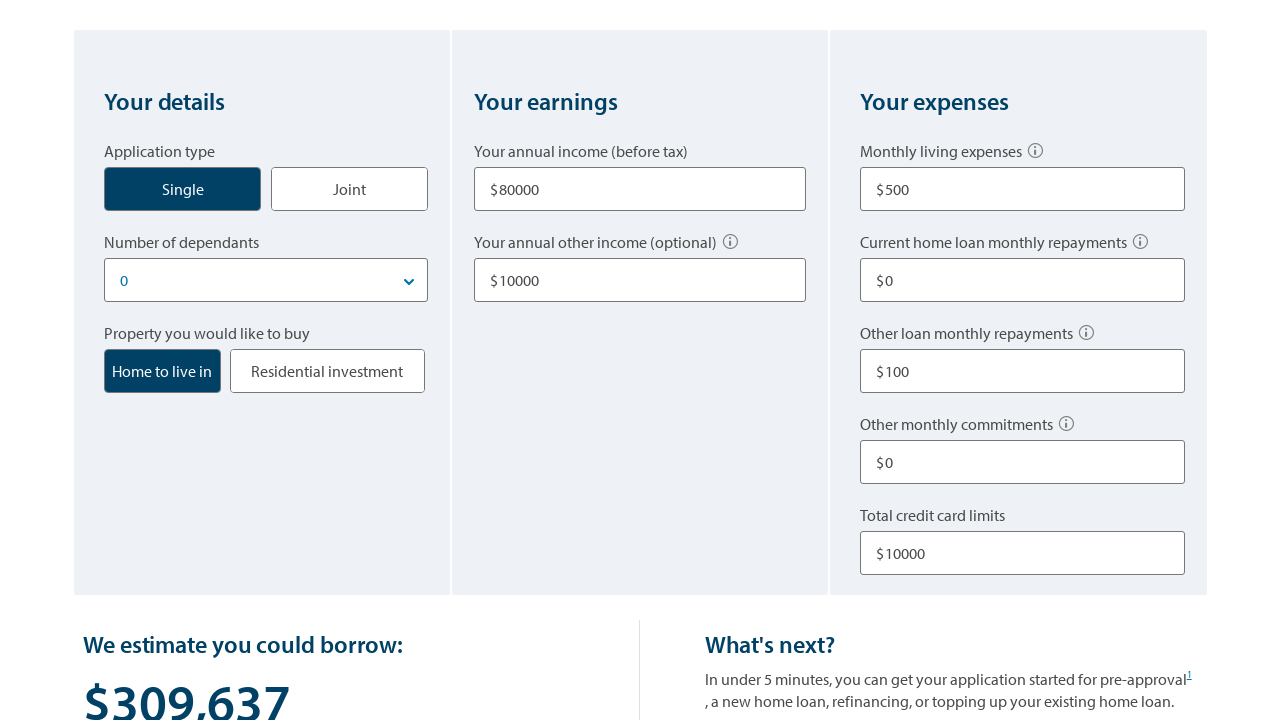

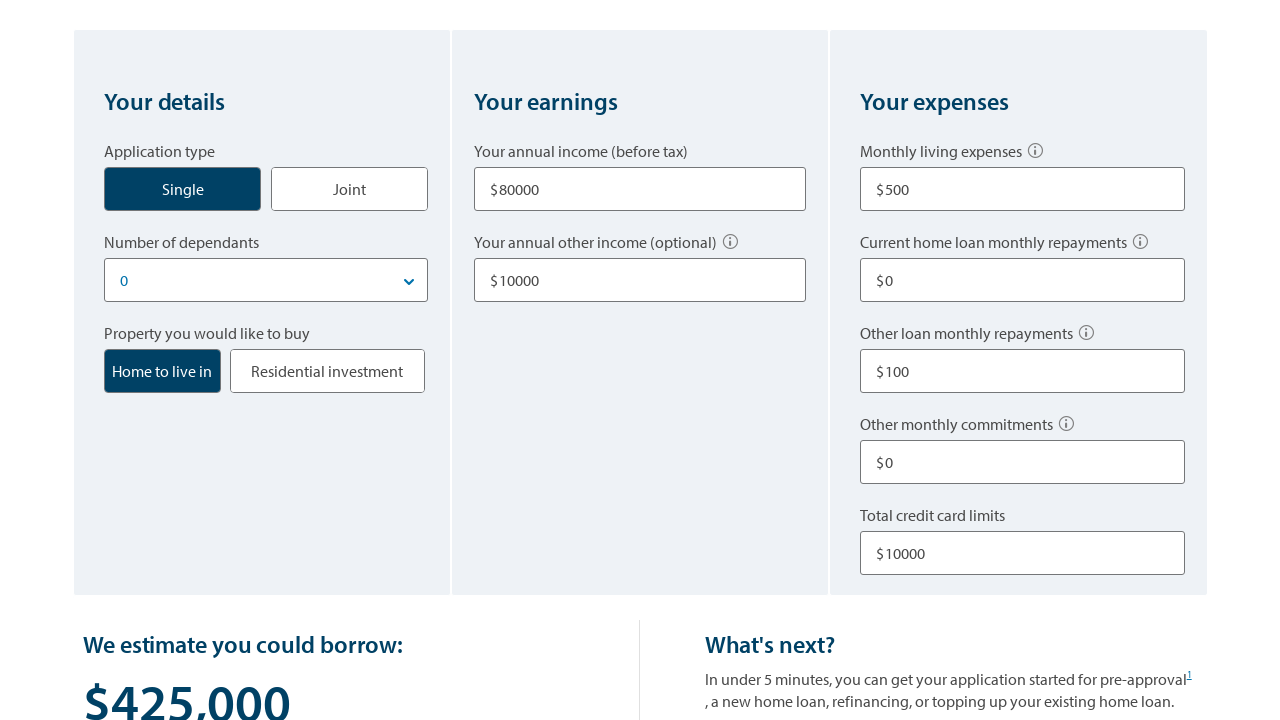